Tests login form with incorrect username, verifying that login fails and displays appropriate error message

Starting URL: https://the-internet.herokuapp.com/login

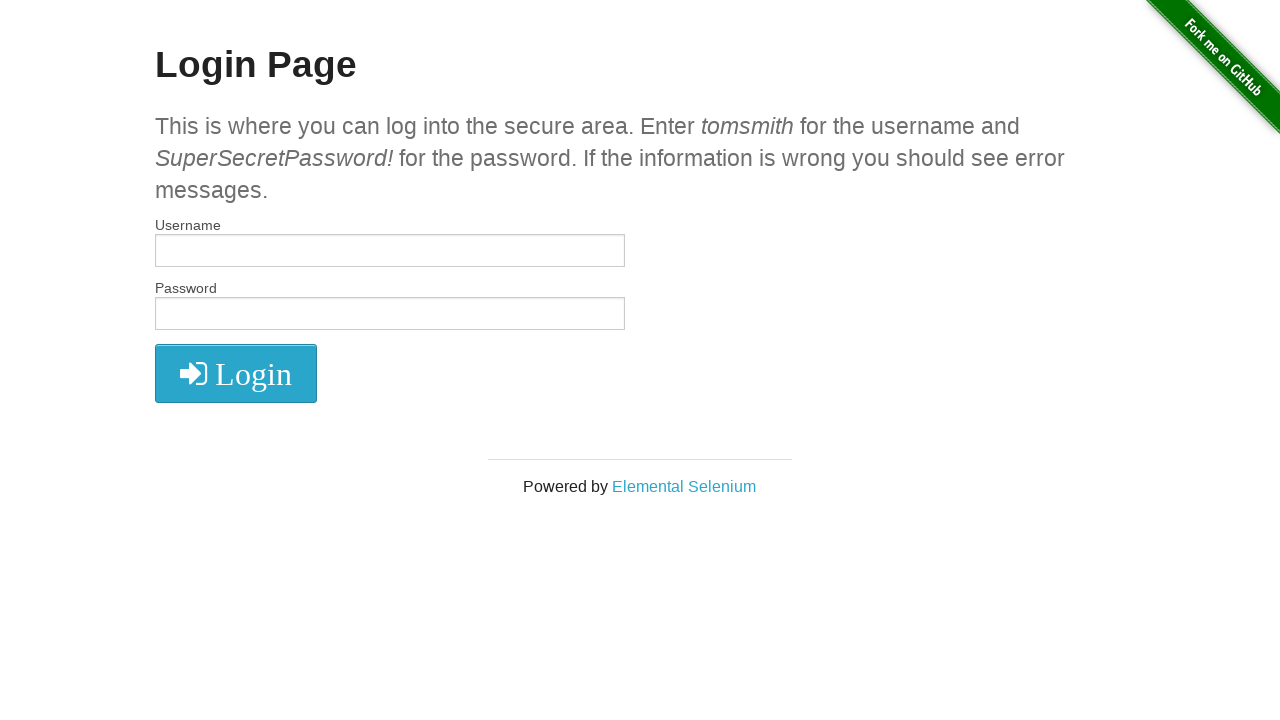

Filled username field with 'incorrectuser123' on input[name='username']
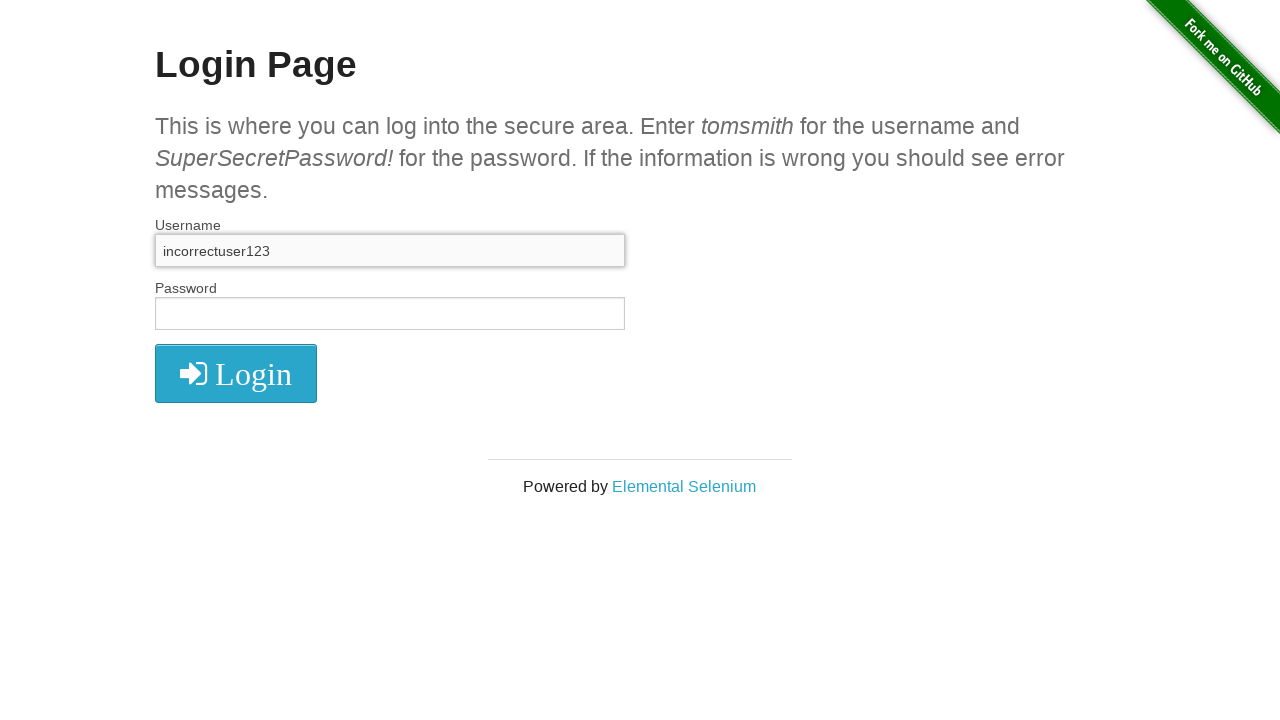

Filled password field with 'SuperSecretPassword!' on input[type='password']
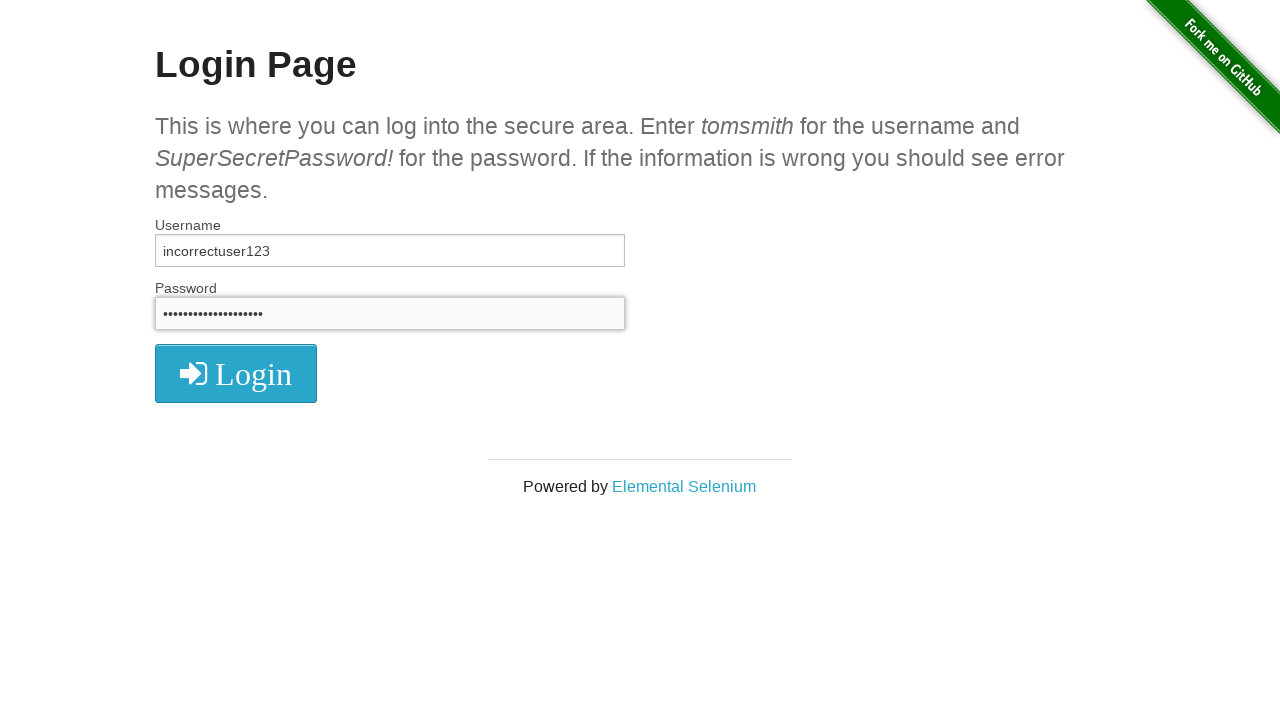

Clicked login button at (236, 374) on i.fa.fa-2x.fa-sign-in
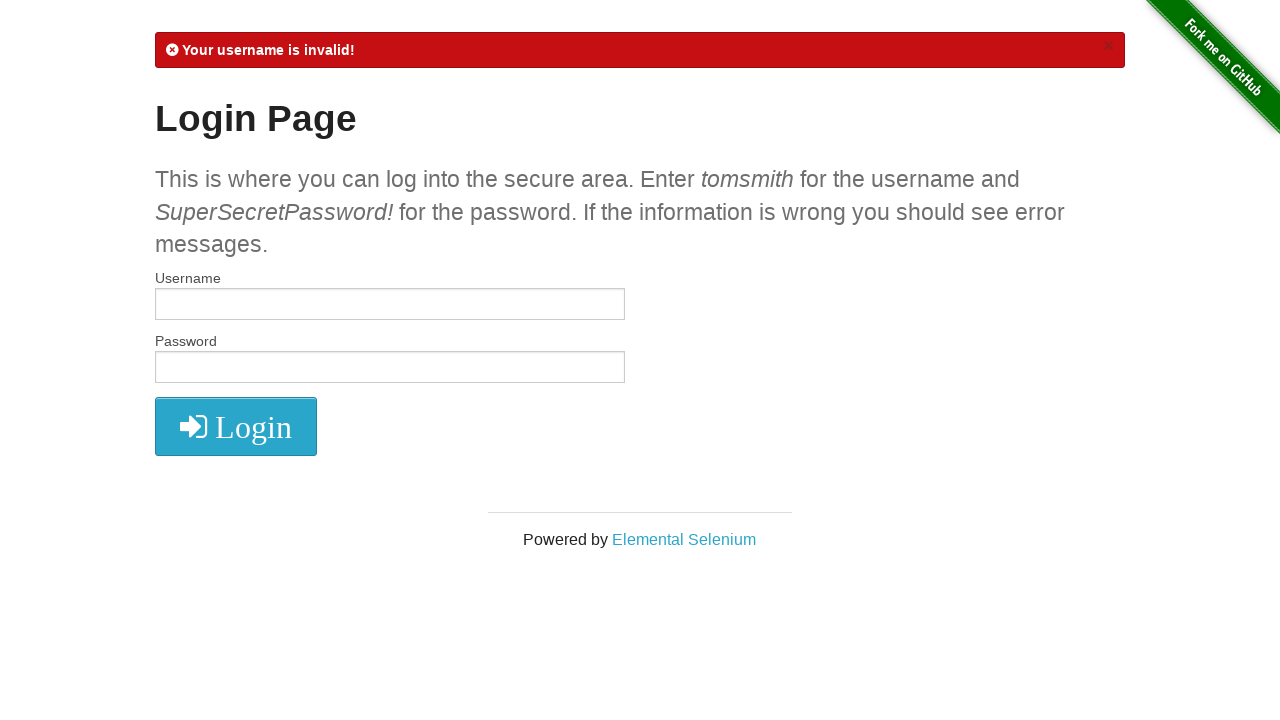

Error message element loaded
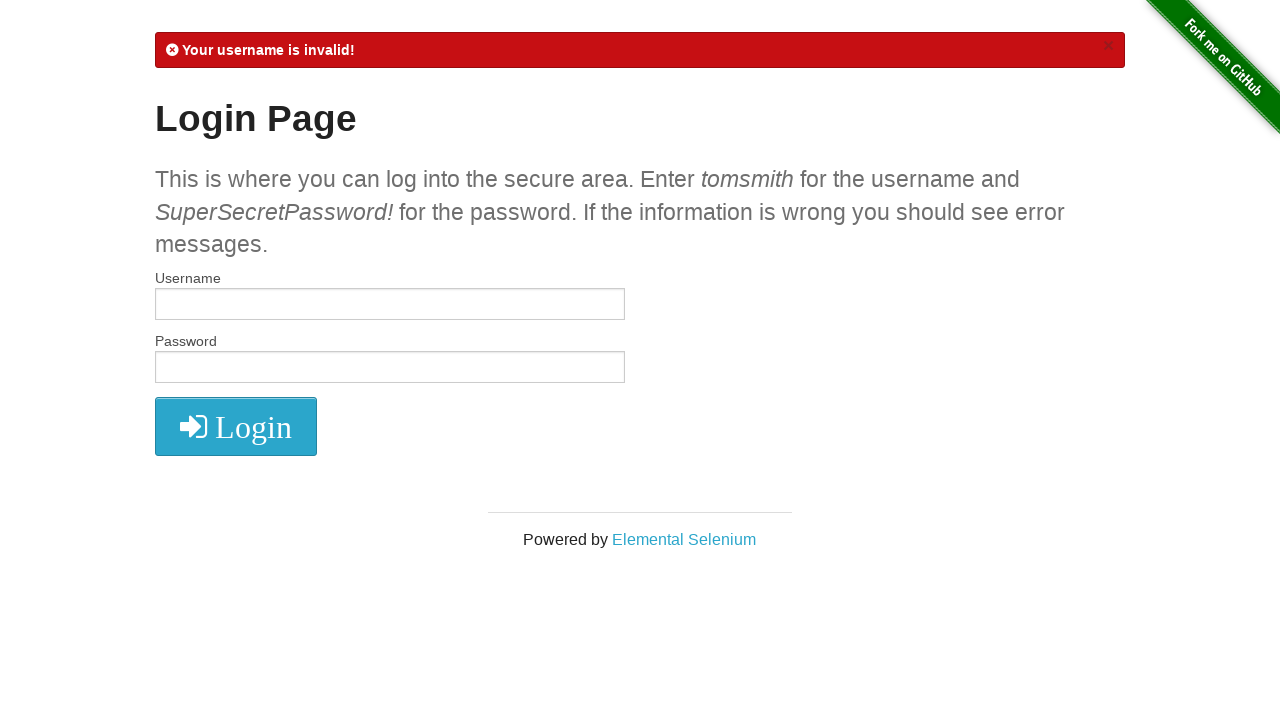

Retrieved error text: '
            Your username is invalid!
            ×
          '
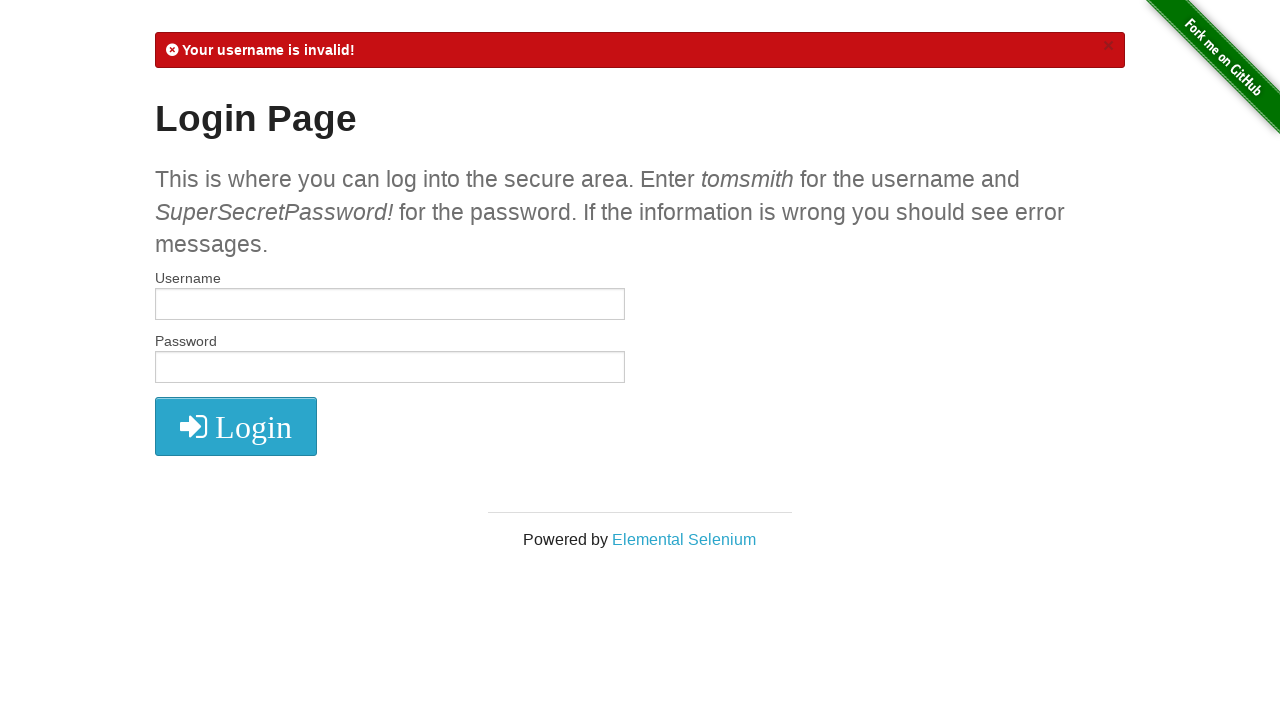

Verified error message contains 'Your username is invalid!'
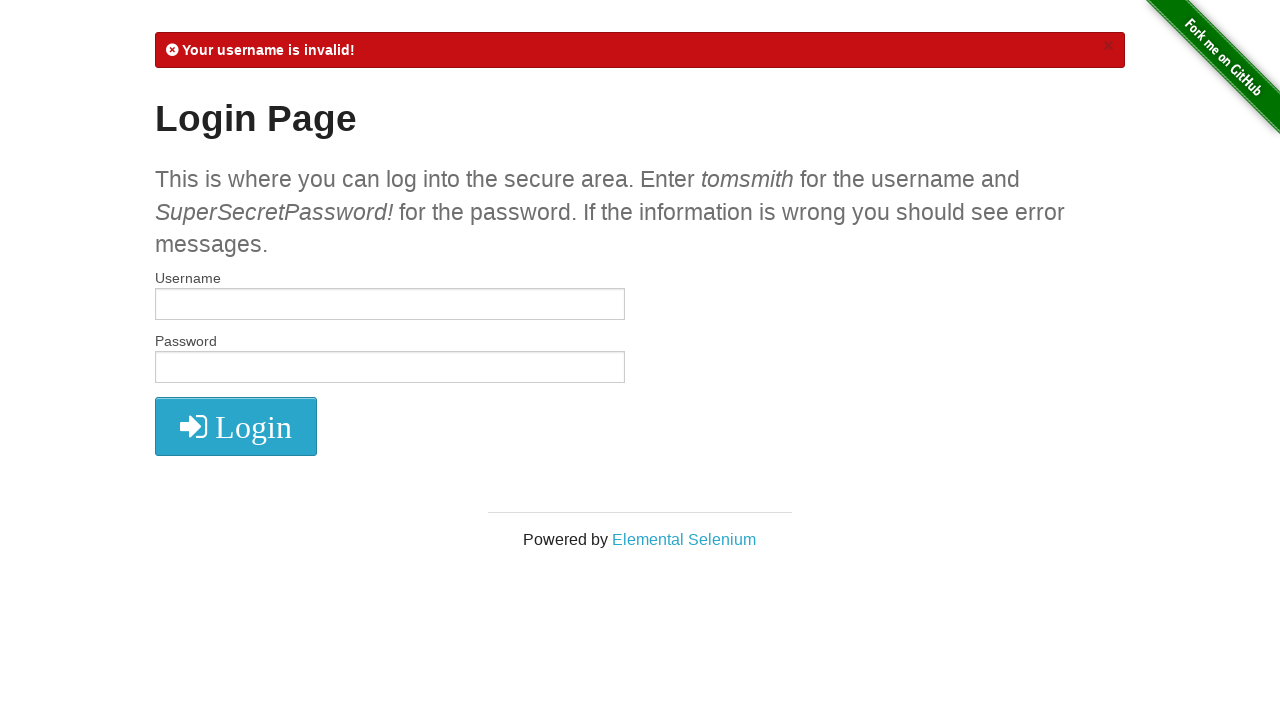

Verified current URL is login page
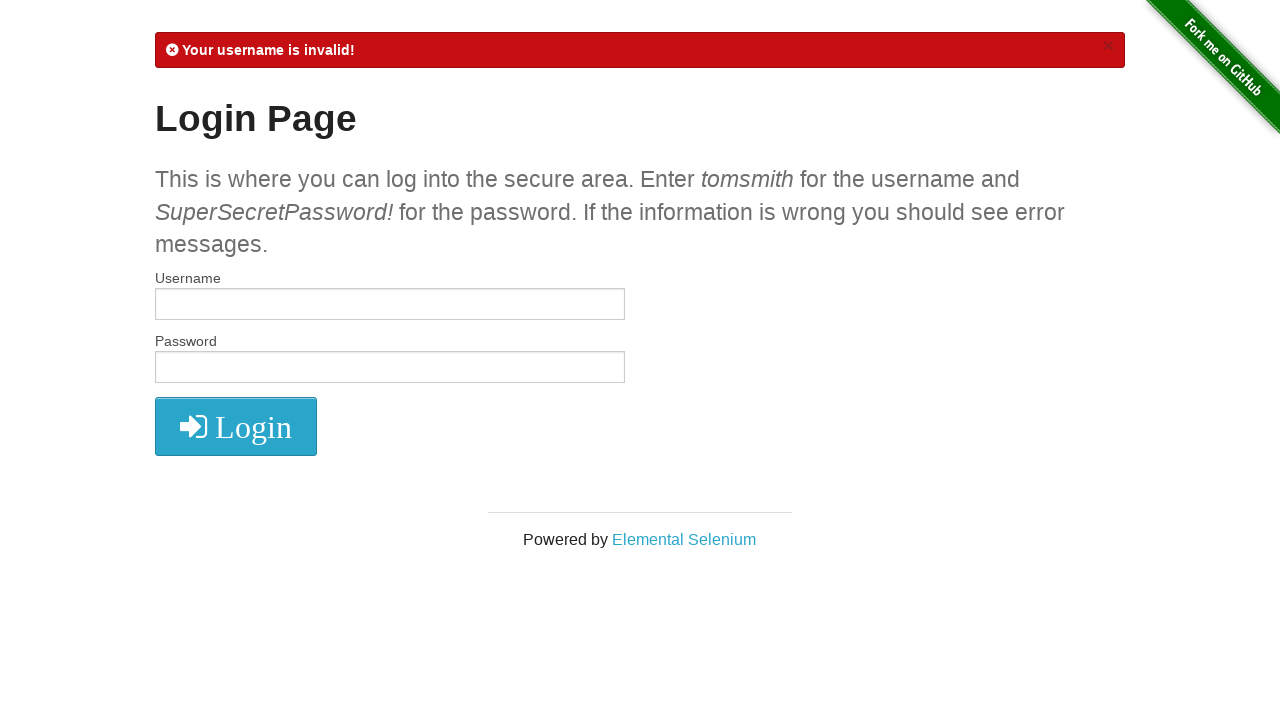

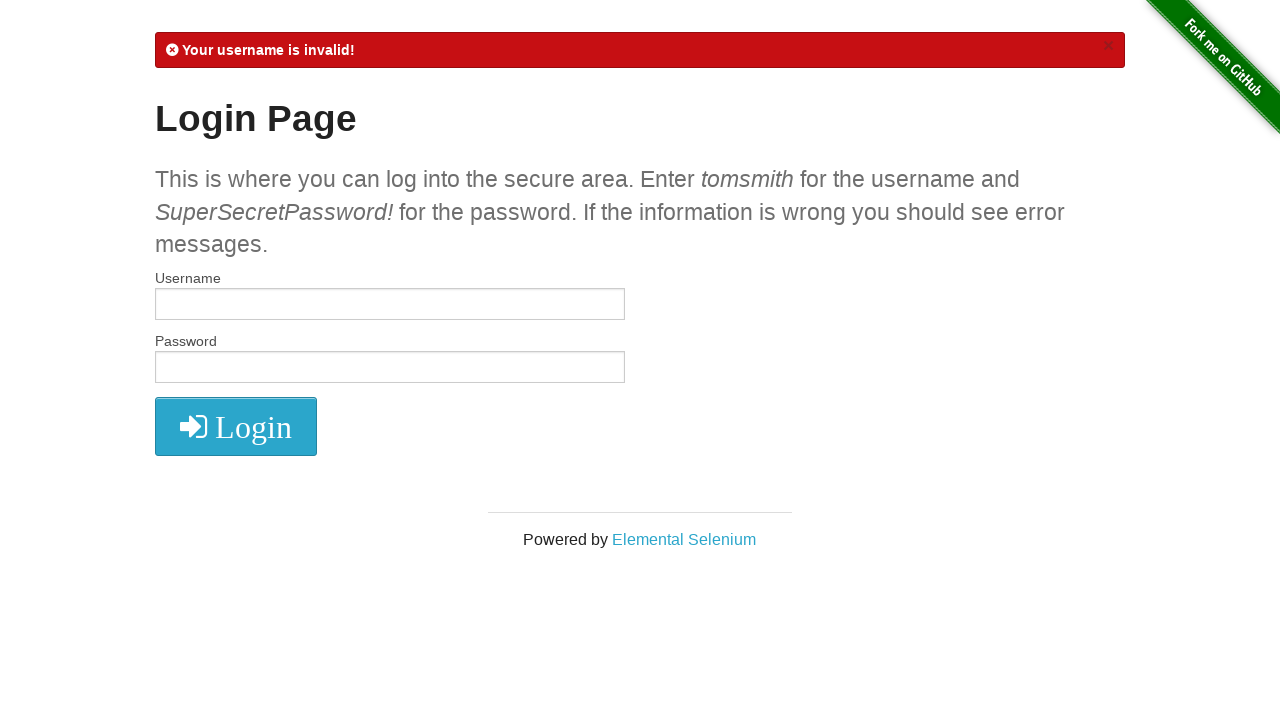